Tests double-click functionality on a button element on a test automation practice page

Starting URL: http://testautomationpractice.blogspot.com/

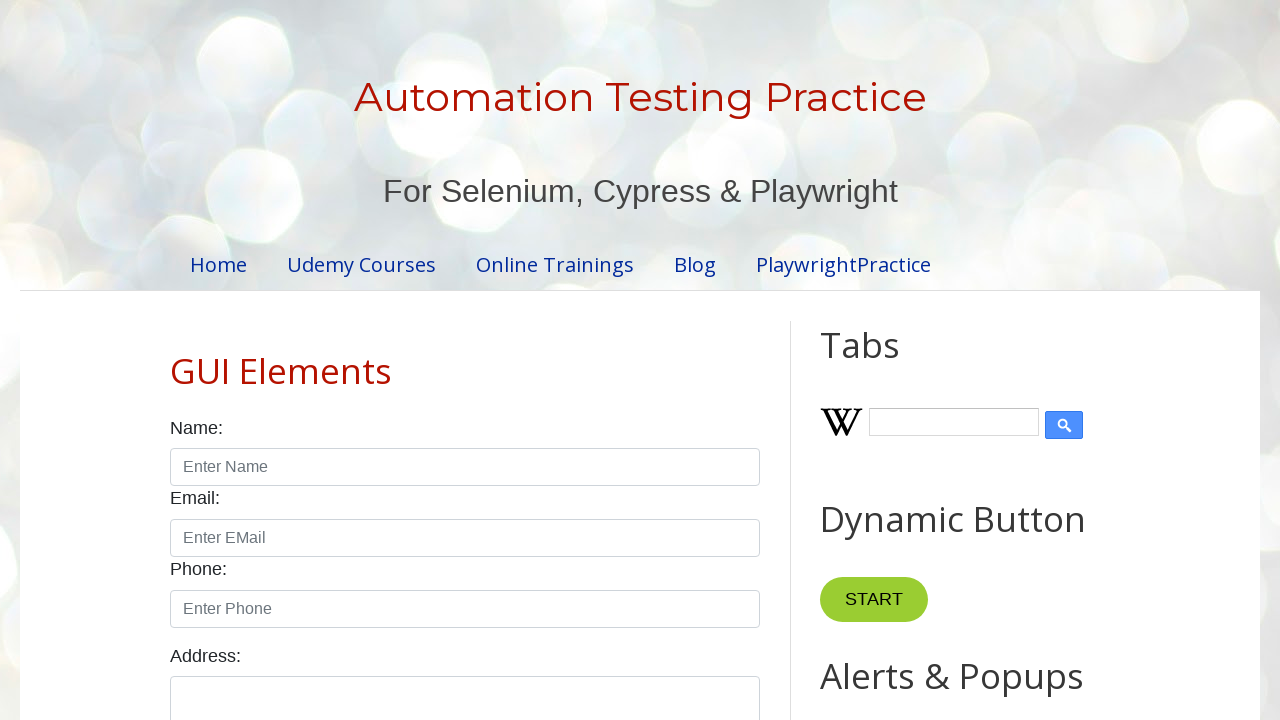

Navigated to test automation practice page
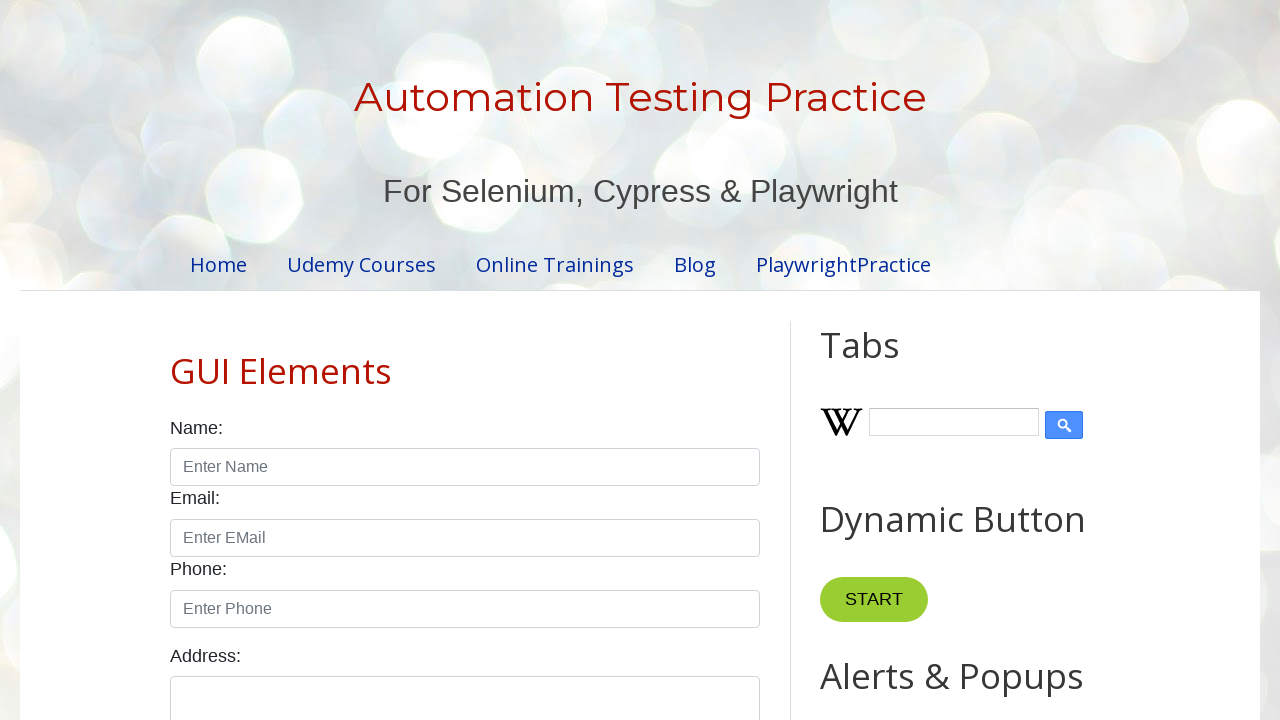

Located button element for double-click test
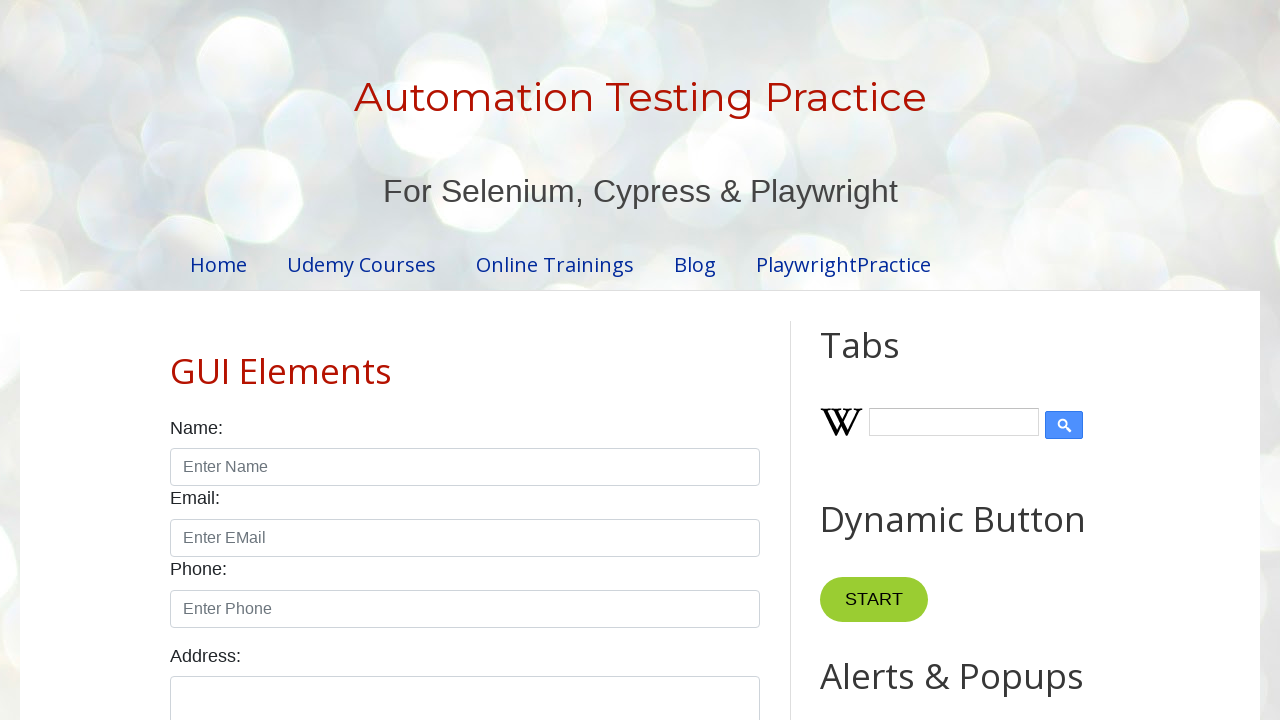

Performed double-click on button element at (885, 360) on xpath=//*[@id='HTML10']/div[1]/button
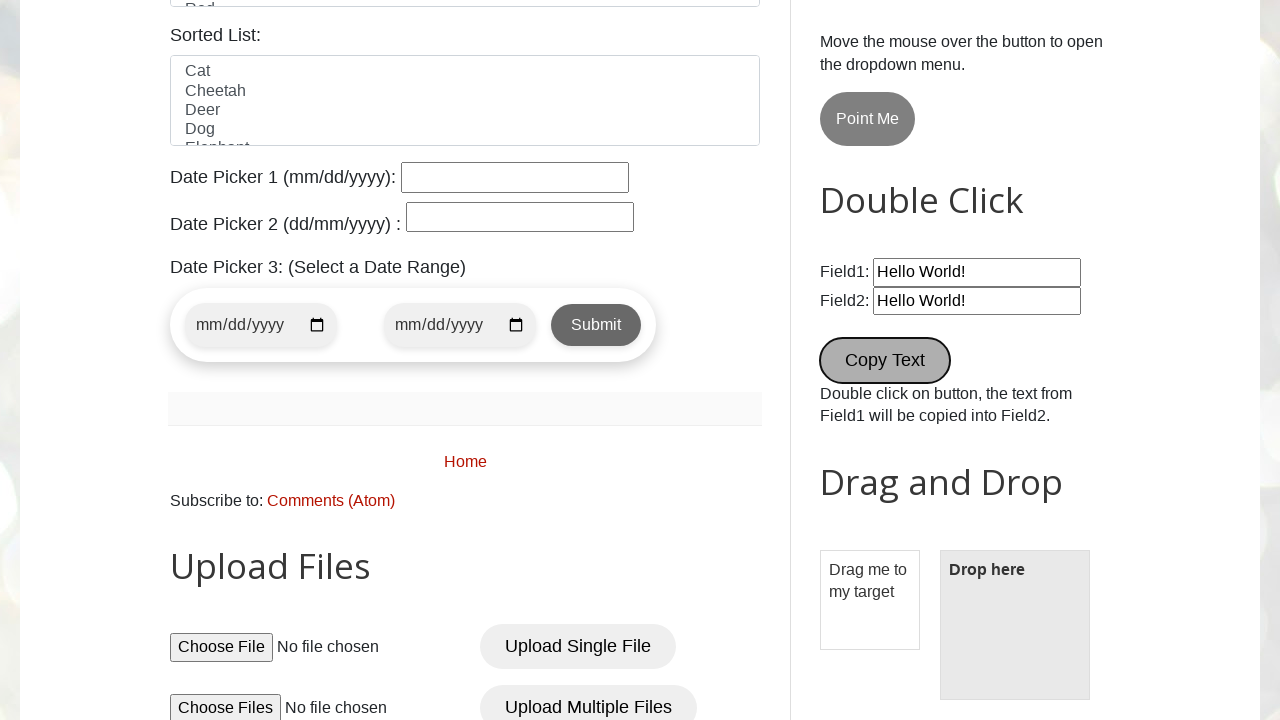

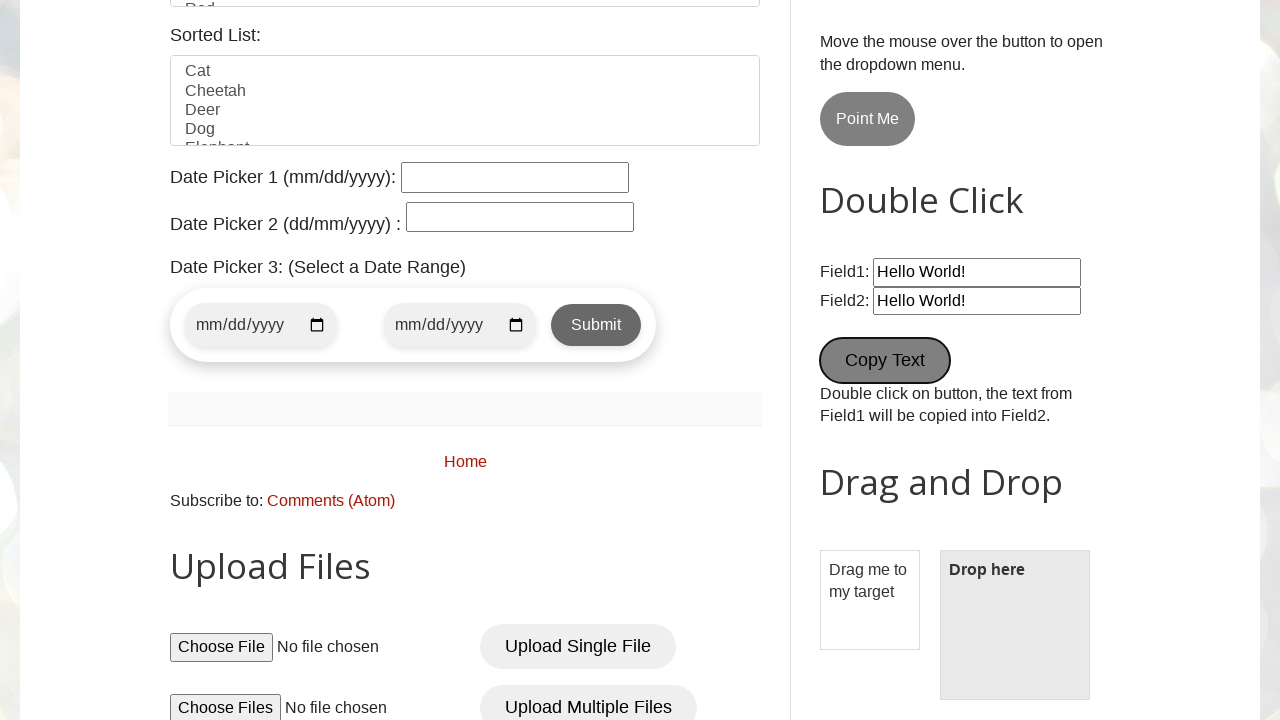